Tests checkbox functionality by verifying default states of two checkboxes, then clicking each to toggle their states and verifying the changes

Starting URL: https://practice.cydeo.com/checkboxes

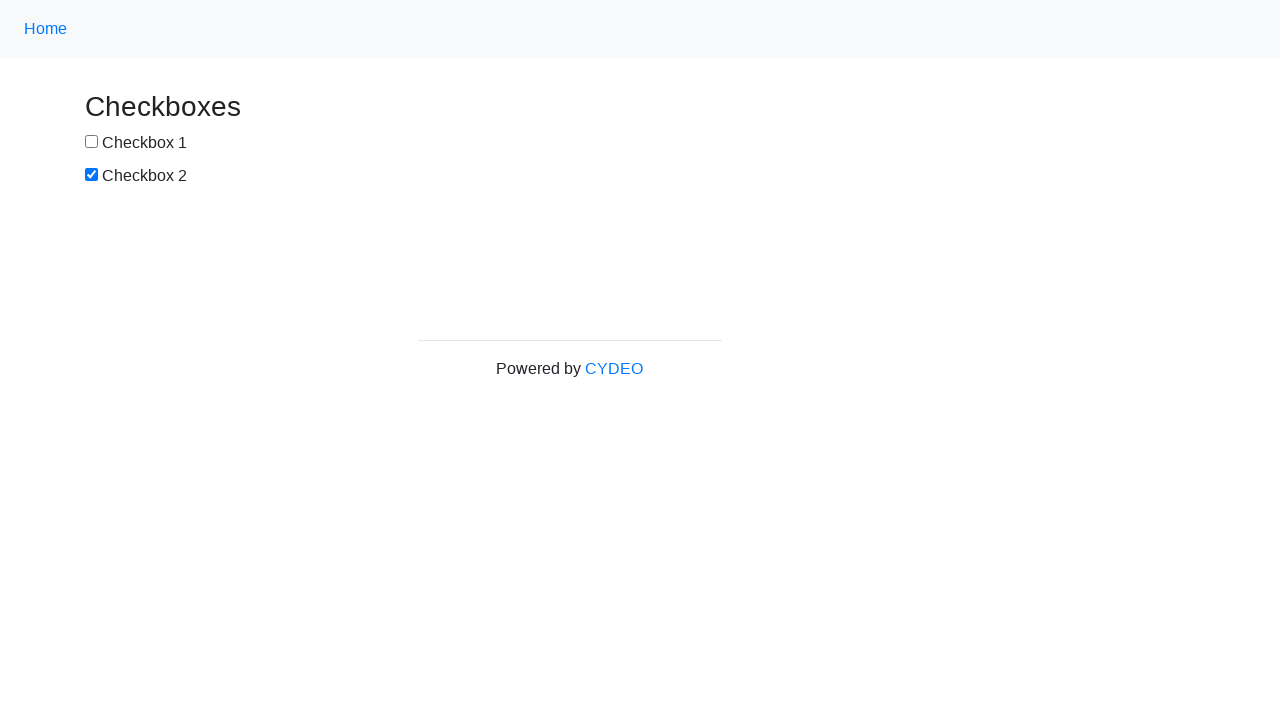

Located checkbox 1 element
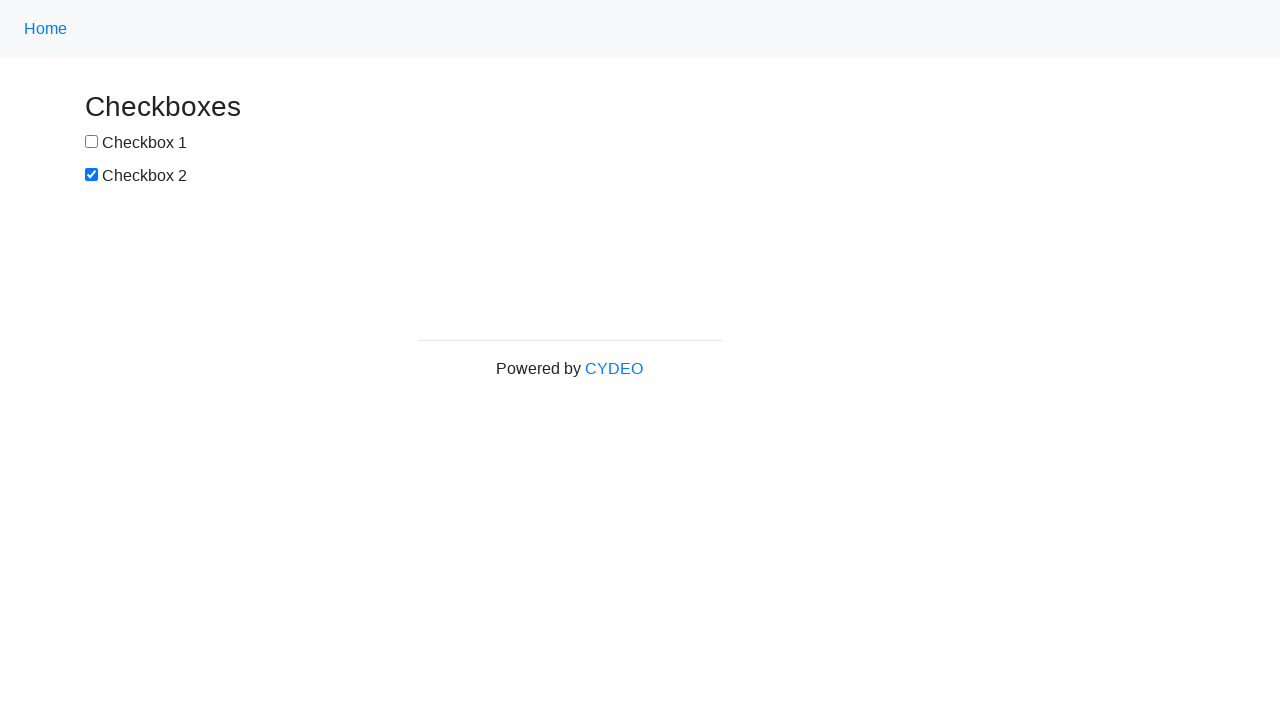

Located checkbox 2 element
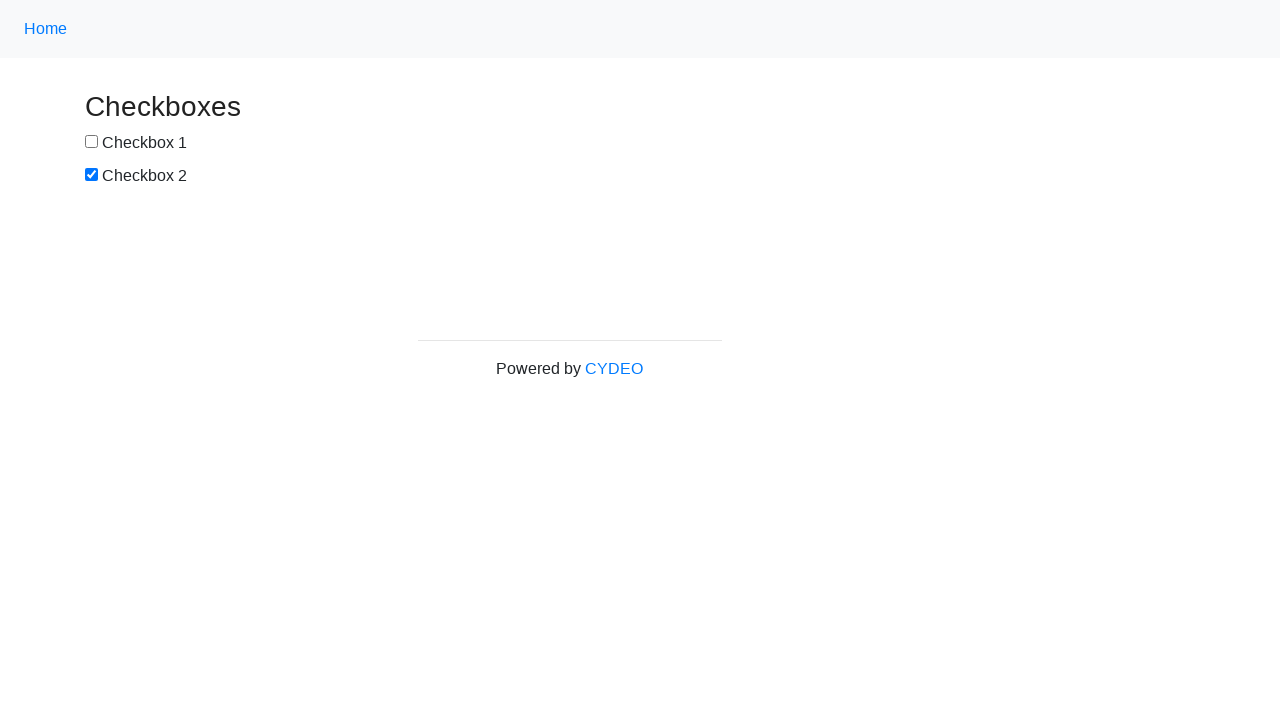

Verified checkbox 1 is not selected by default
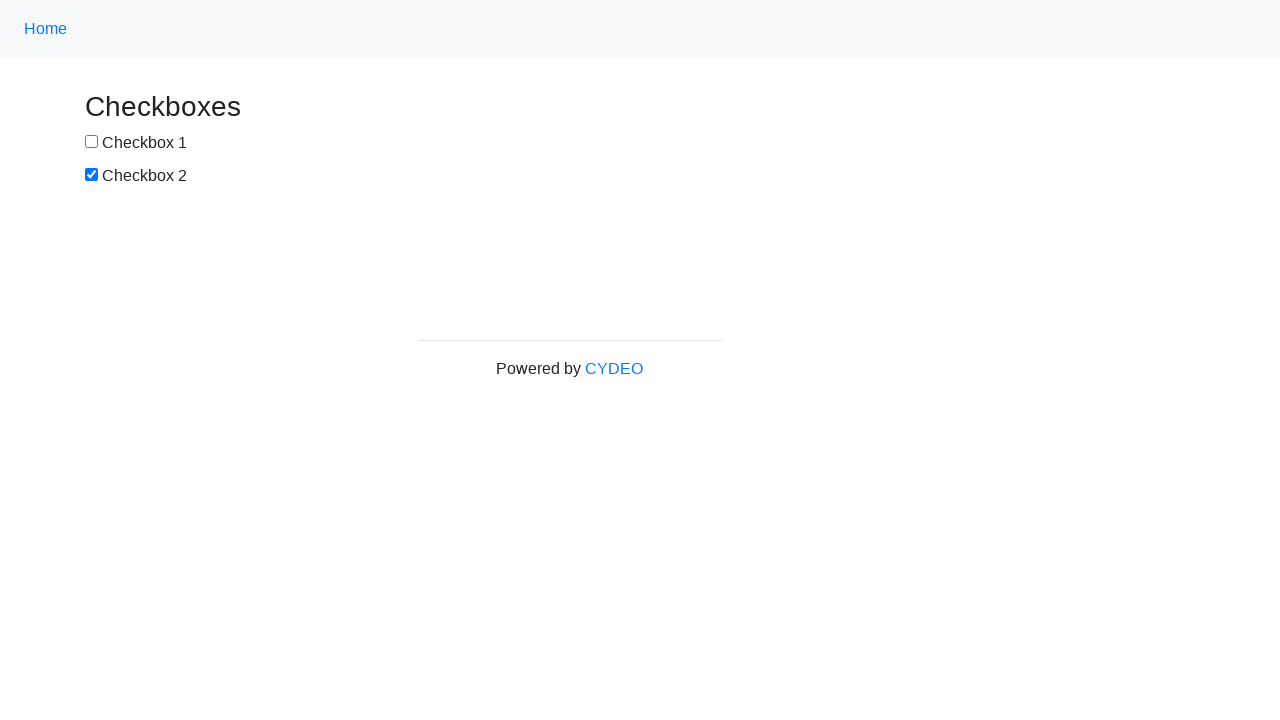

Verified checkbox 2 is selected by default
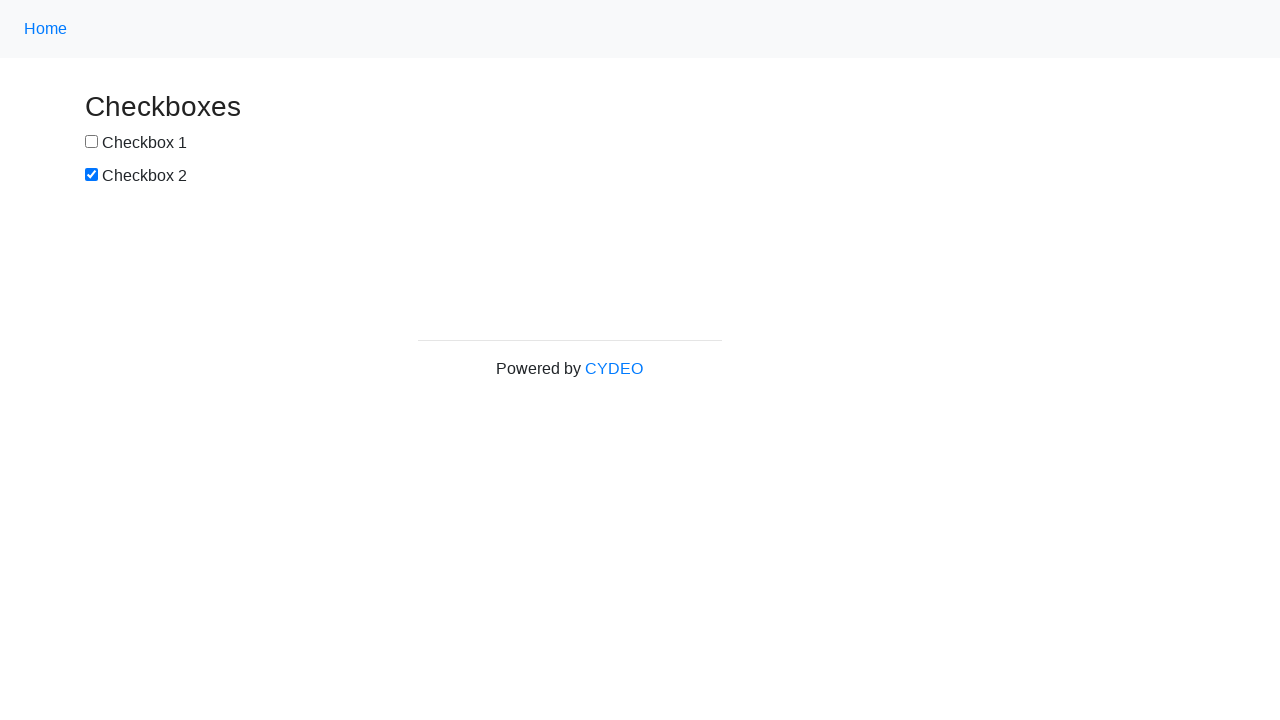

Clicked checkbox 1 to select it at (92, 142) on input[name='checkbox1']
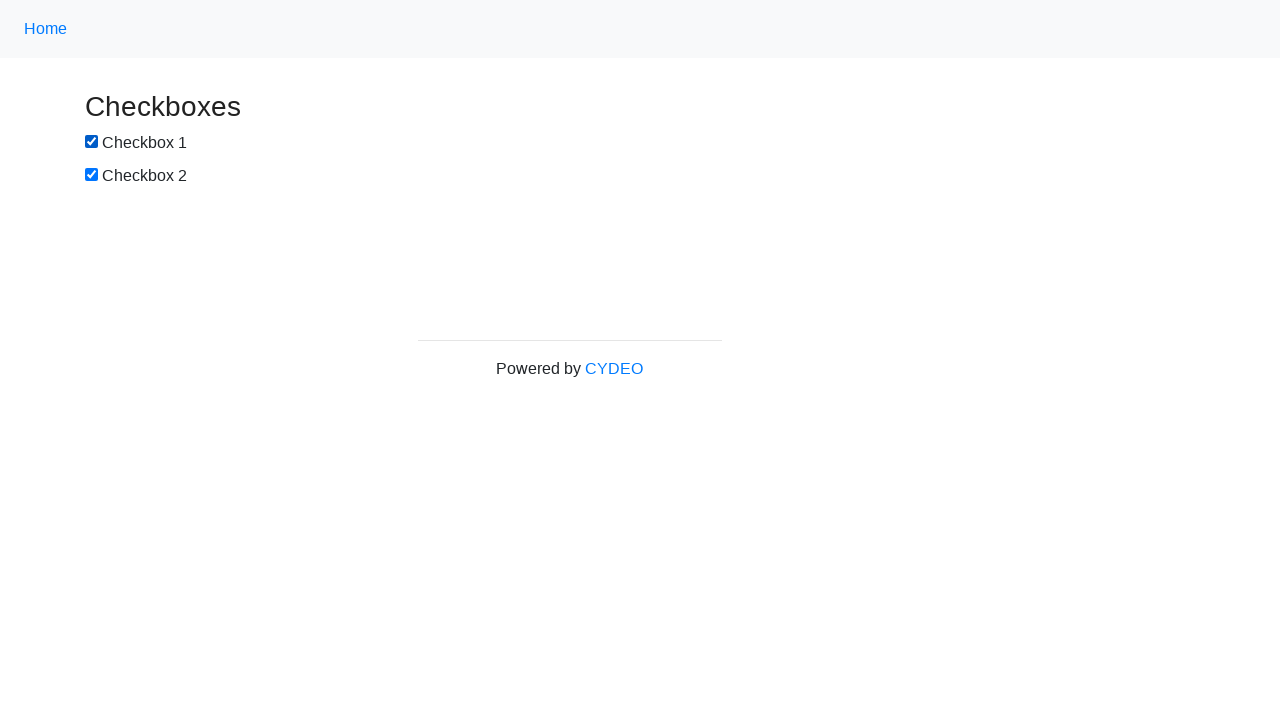

Clicked checkbox 2 to deselect it at (92, 175) on input[name='checkbox2']
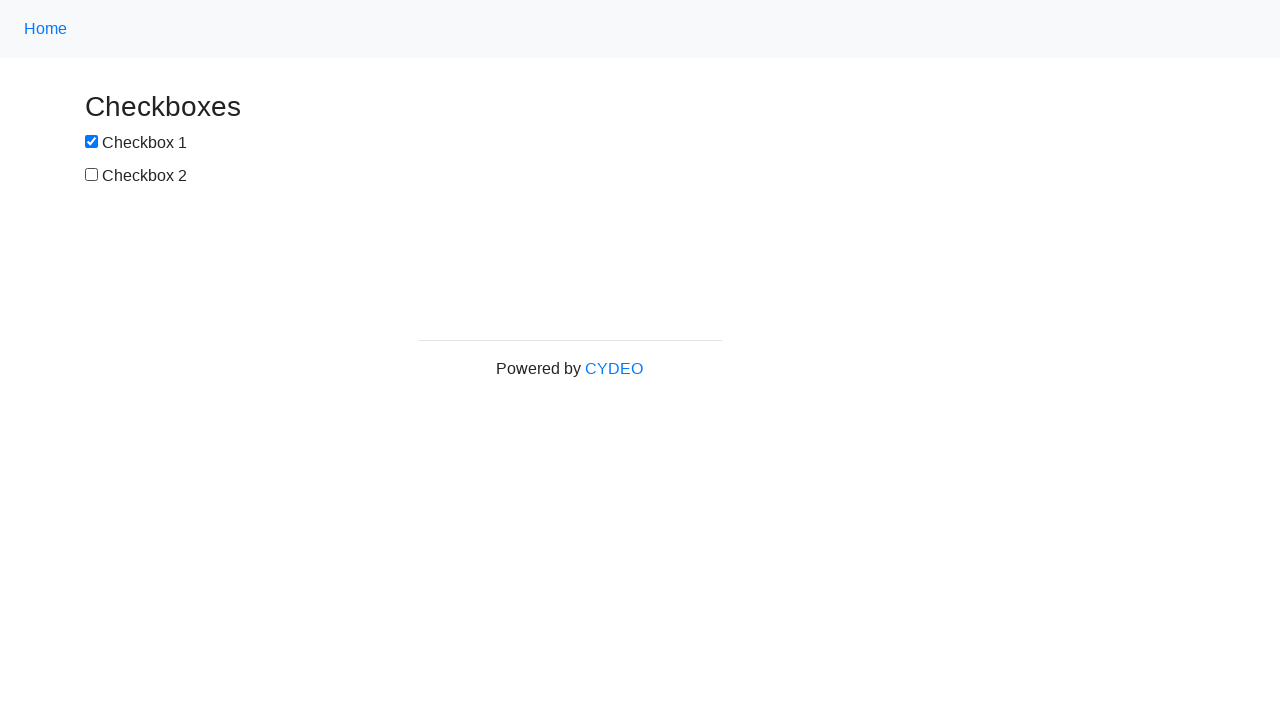

Verified checkbox 1 is now selected after clicking
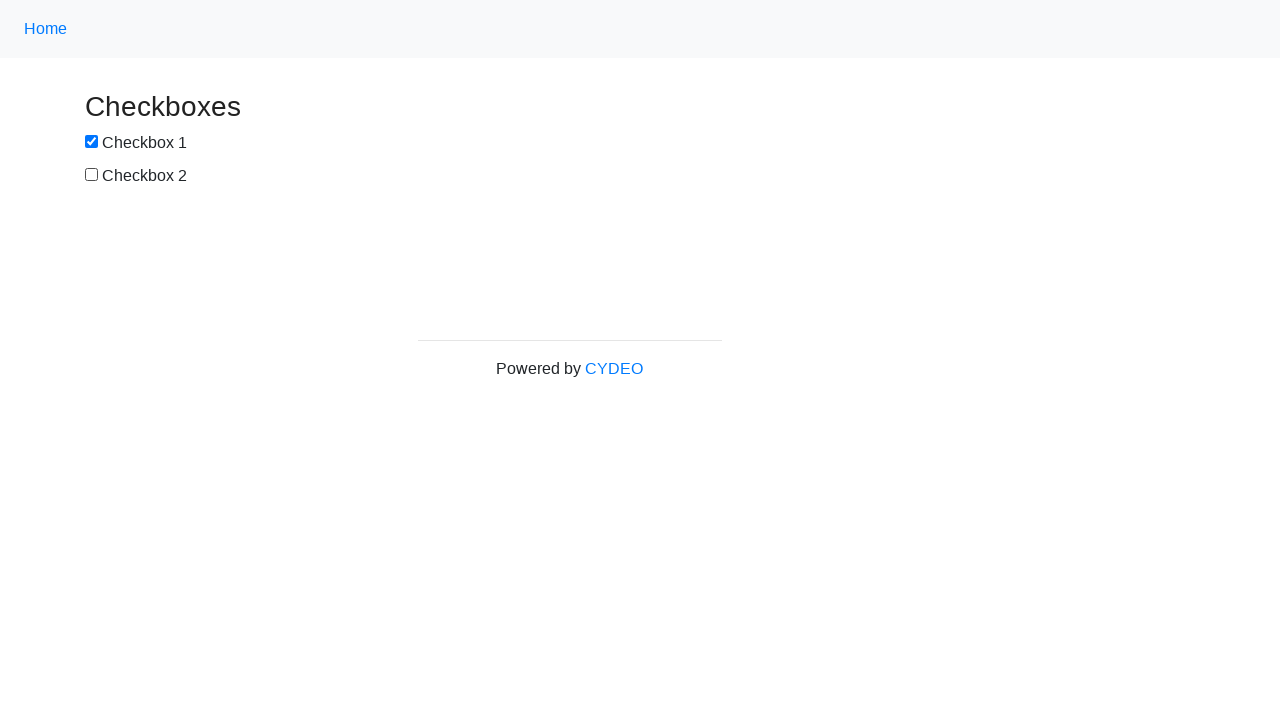

Verified checkbox 2 is now deselected after clicking
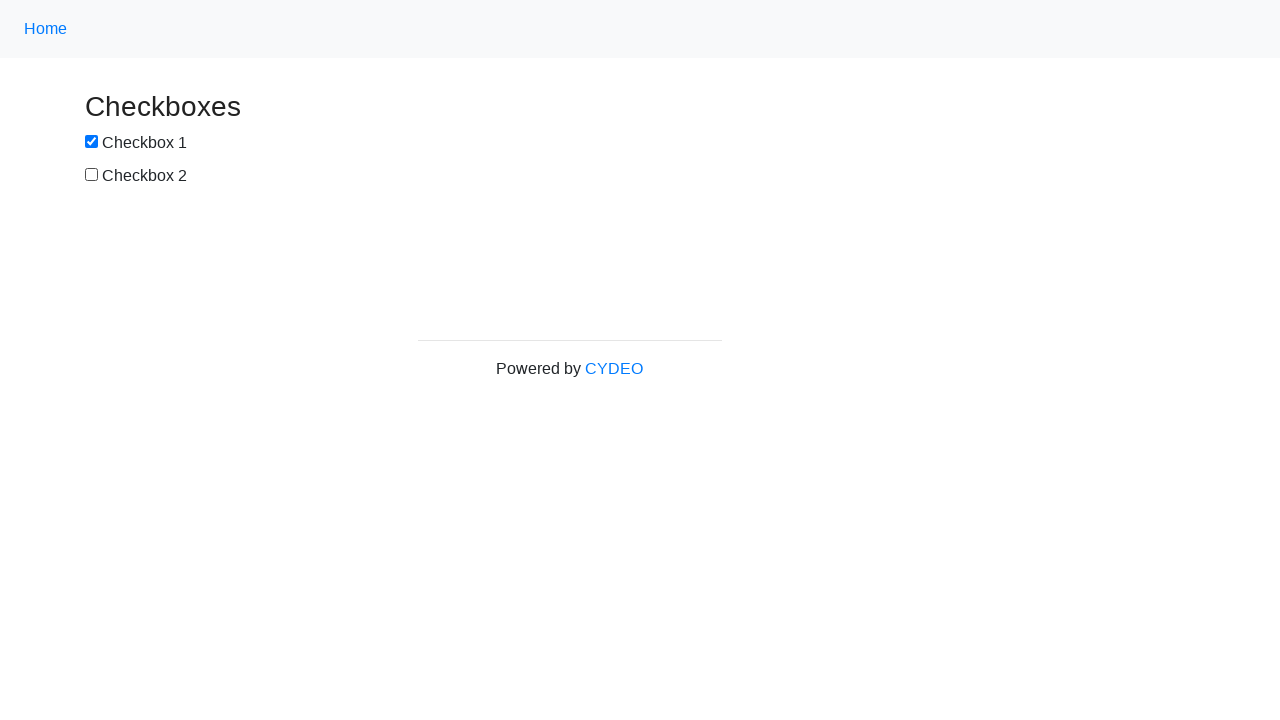

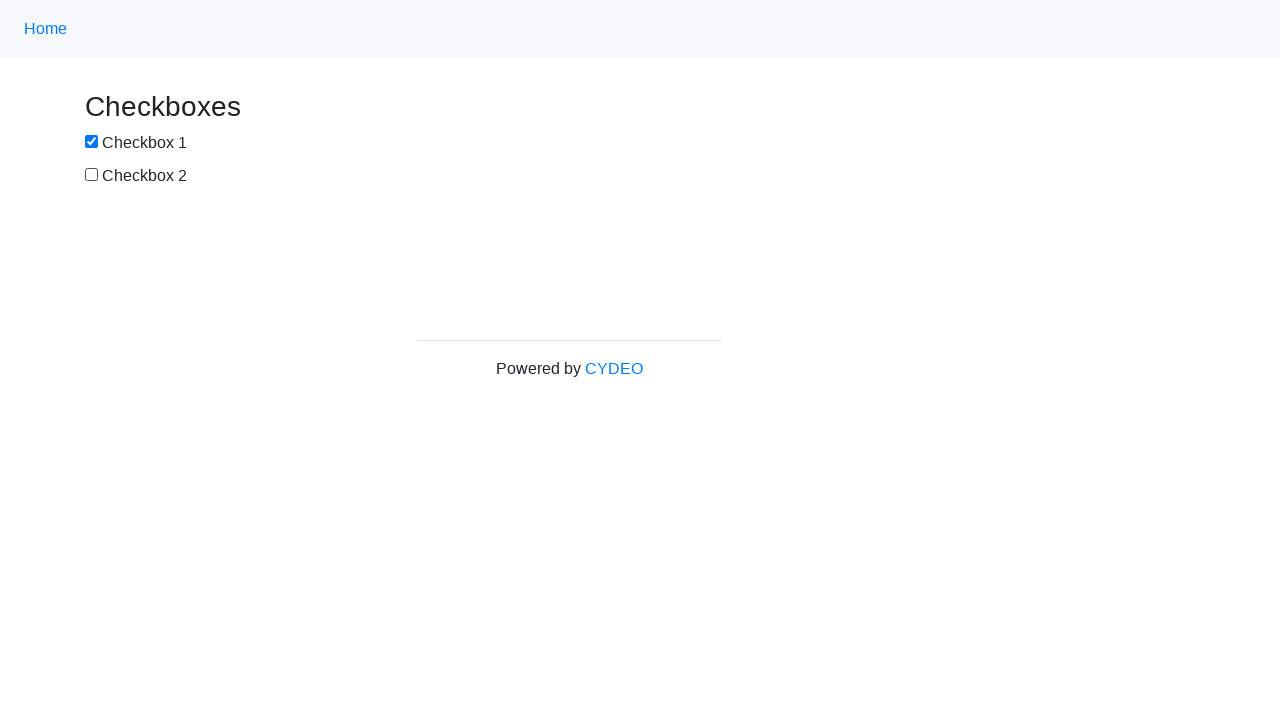